Searches for a product on the ek.ua website by entering a search query and clicking the search button

Starting URL: https://ek.ua/ua/

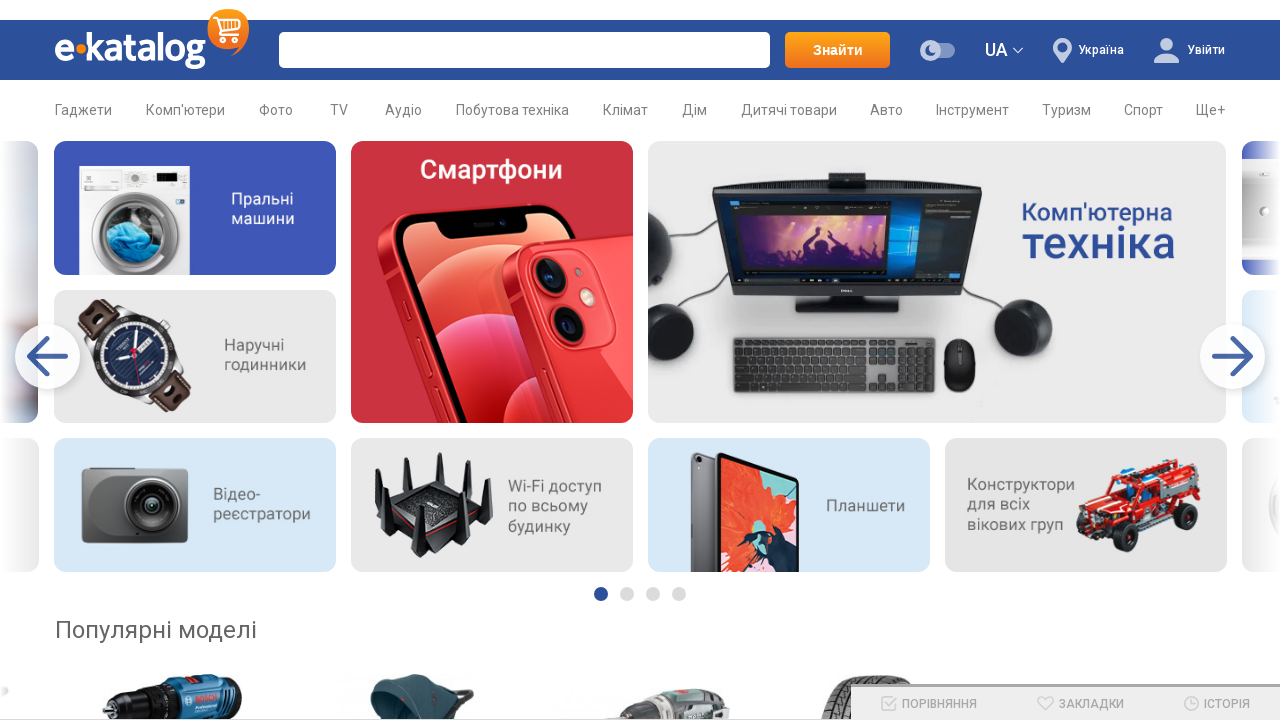

Clicked on search field to focus at (584, 50) on #ek-search-form
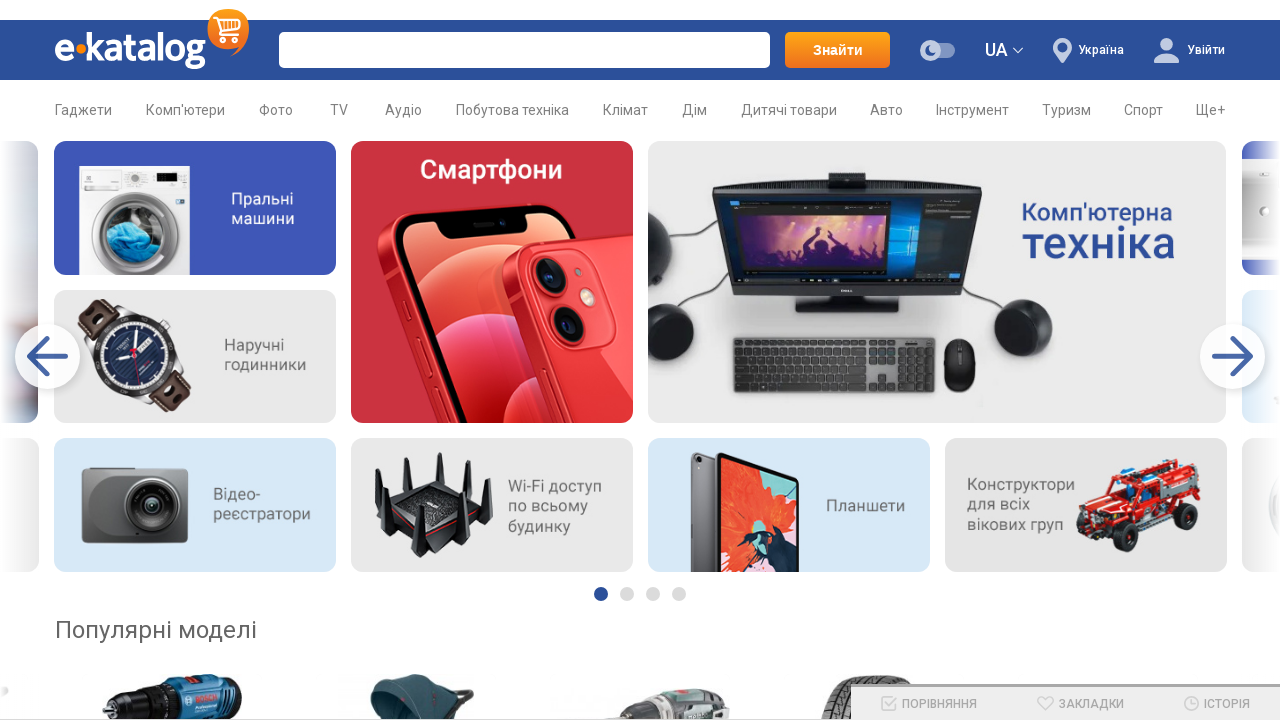

Entered search query 'iPhone 12 pro' in search field on input#ek-search
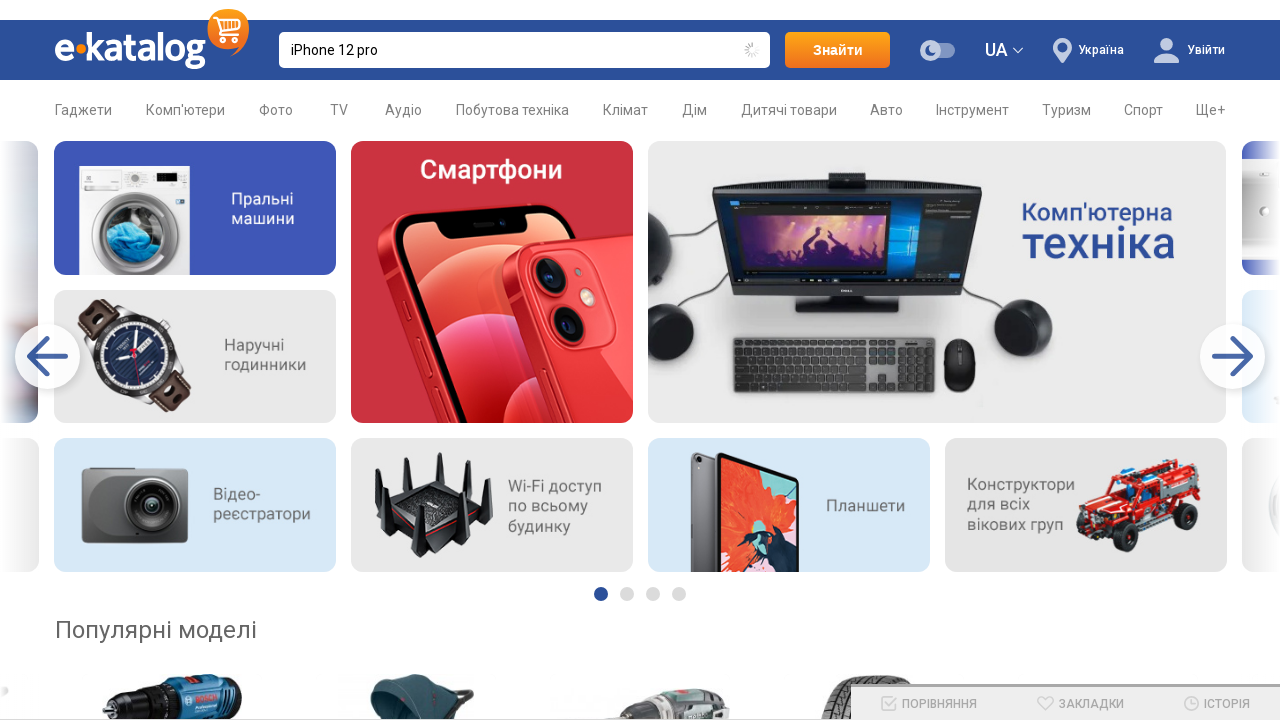

Clicked search button to submit the search query at (830, 50) on div.header_search_btn-submit
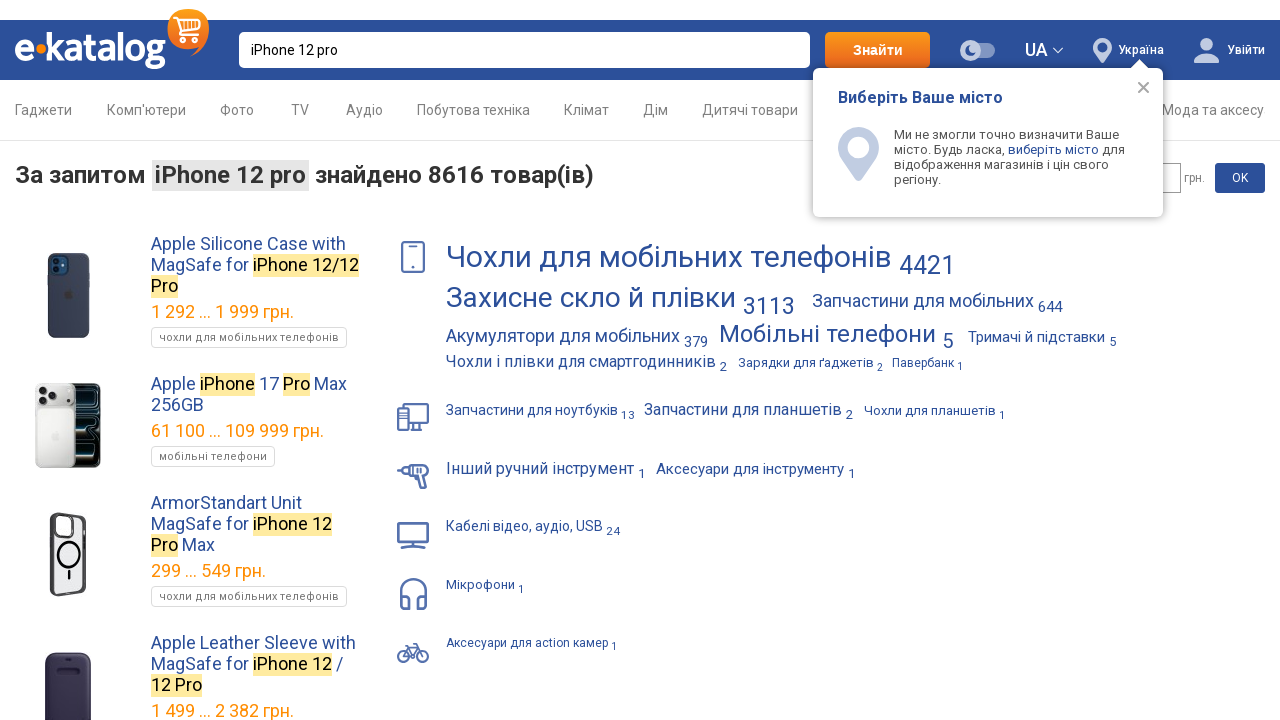

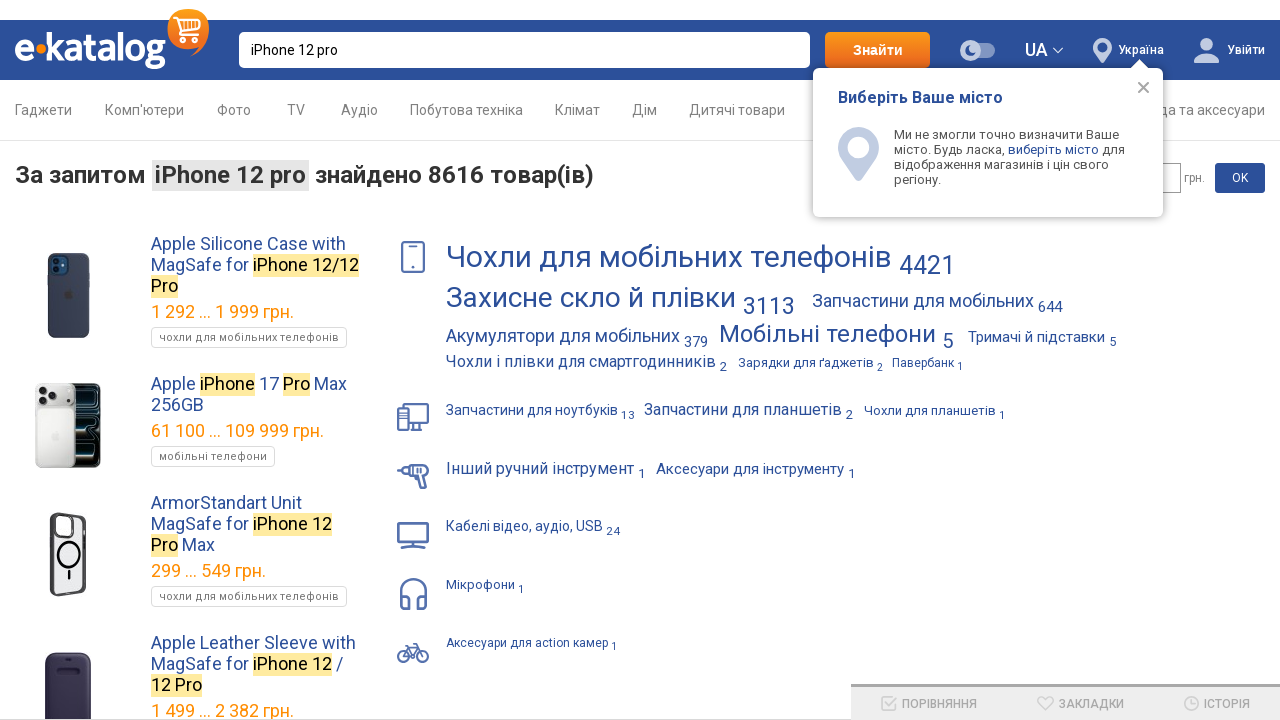